Verifies that the Guru99 Bank demo page loads successfully by checking that the page title matches the expected value.

Starting URL: http://demo.guru99.com/

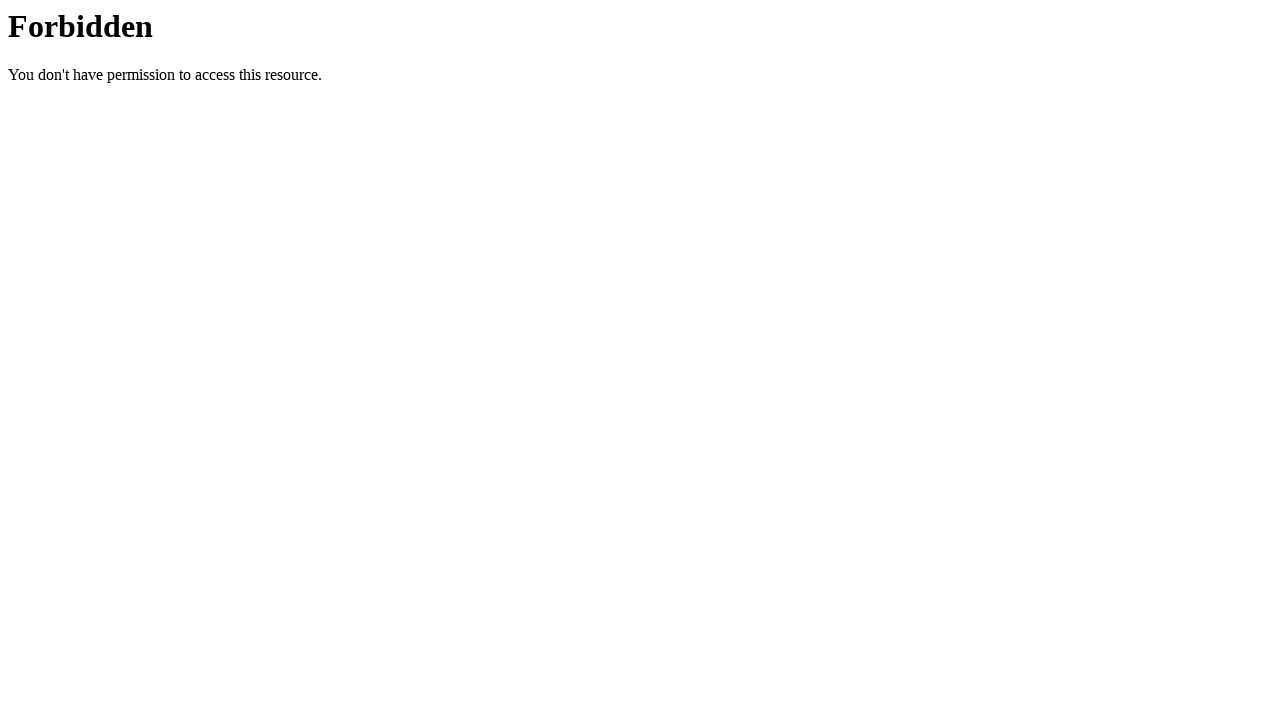

Set viewport size to 1920x1080
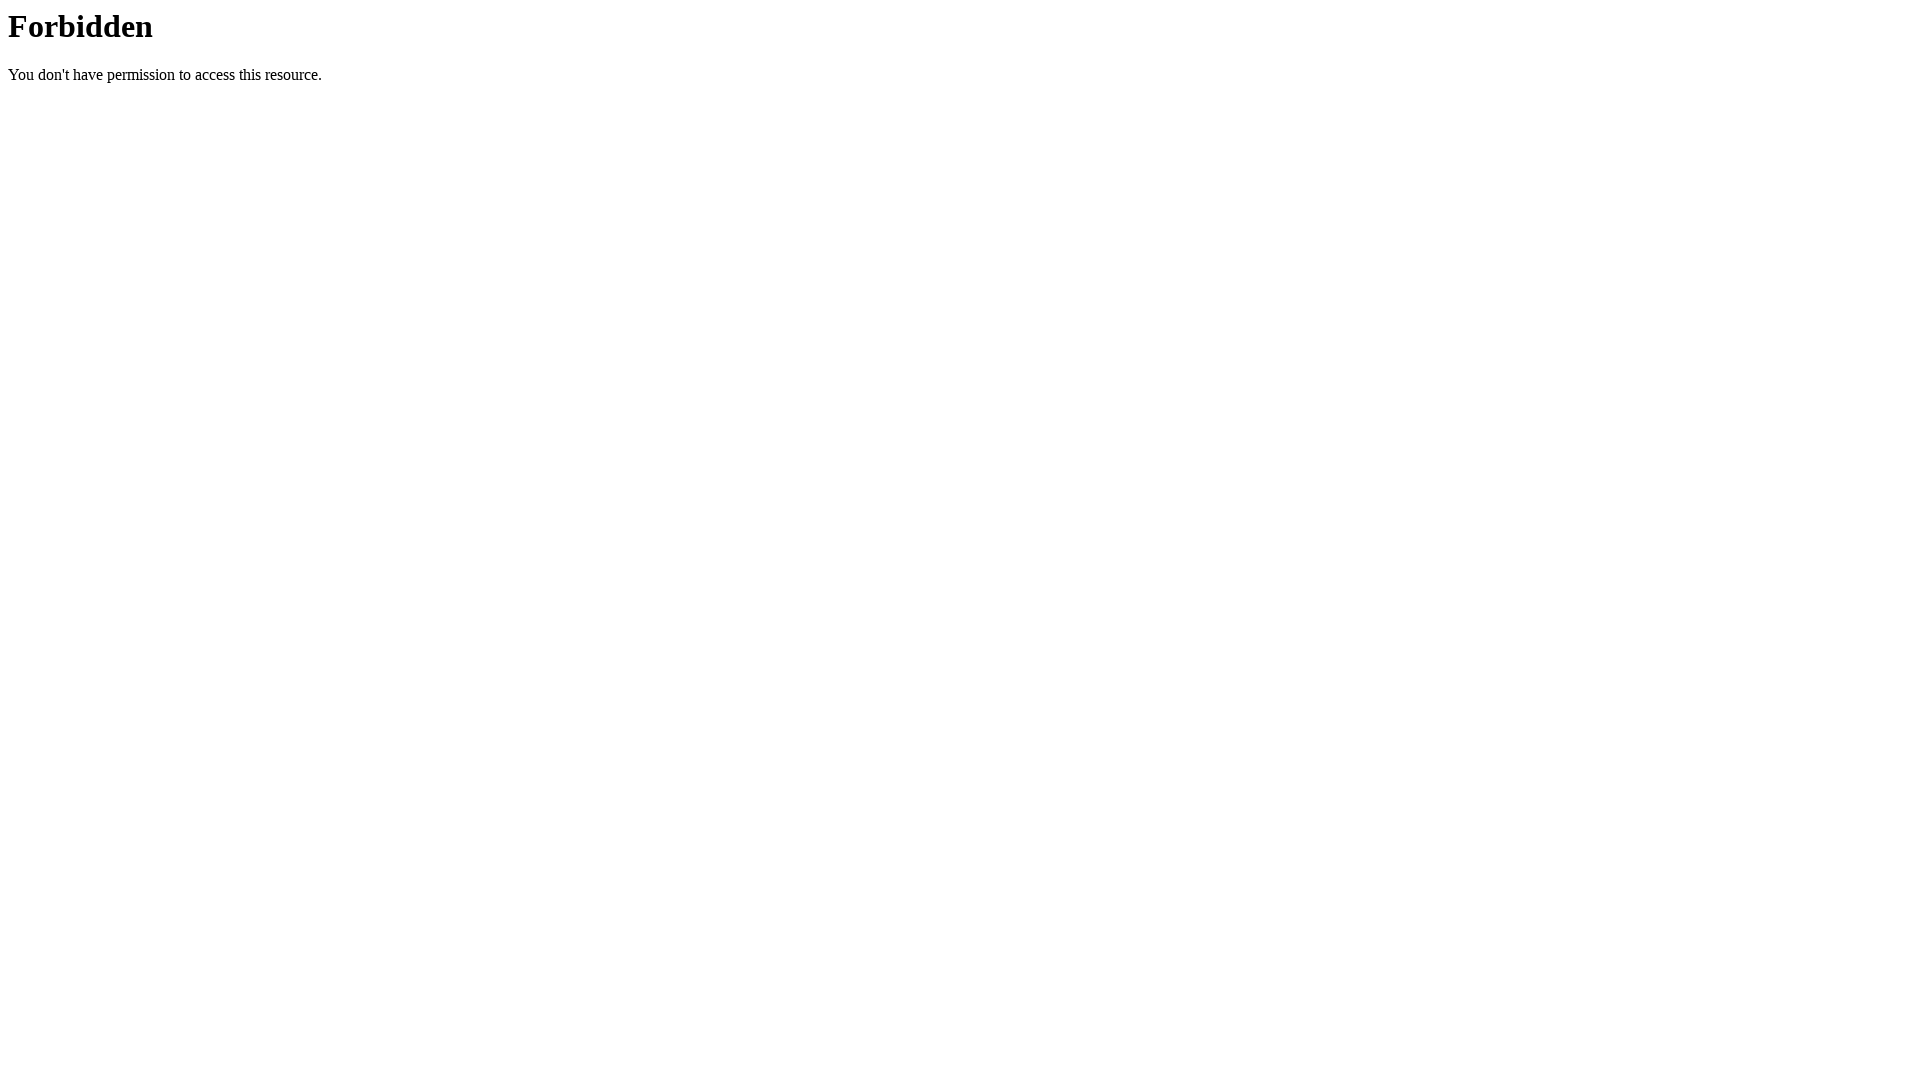

Waited for page to reach domcontentloaded state
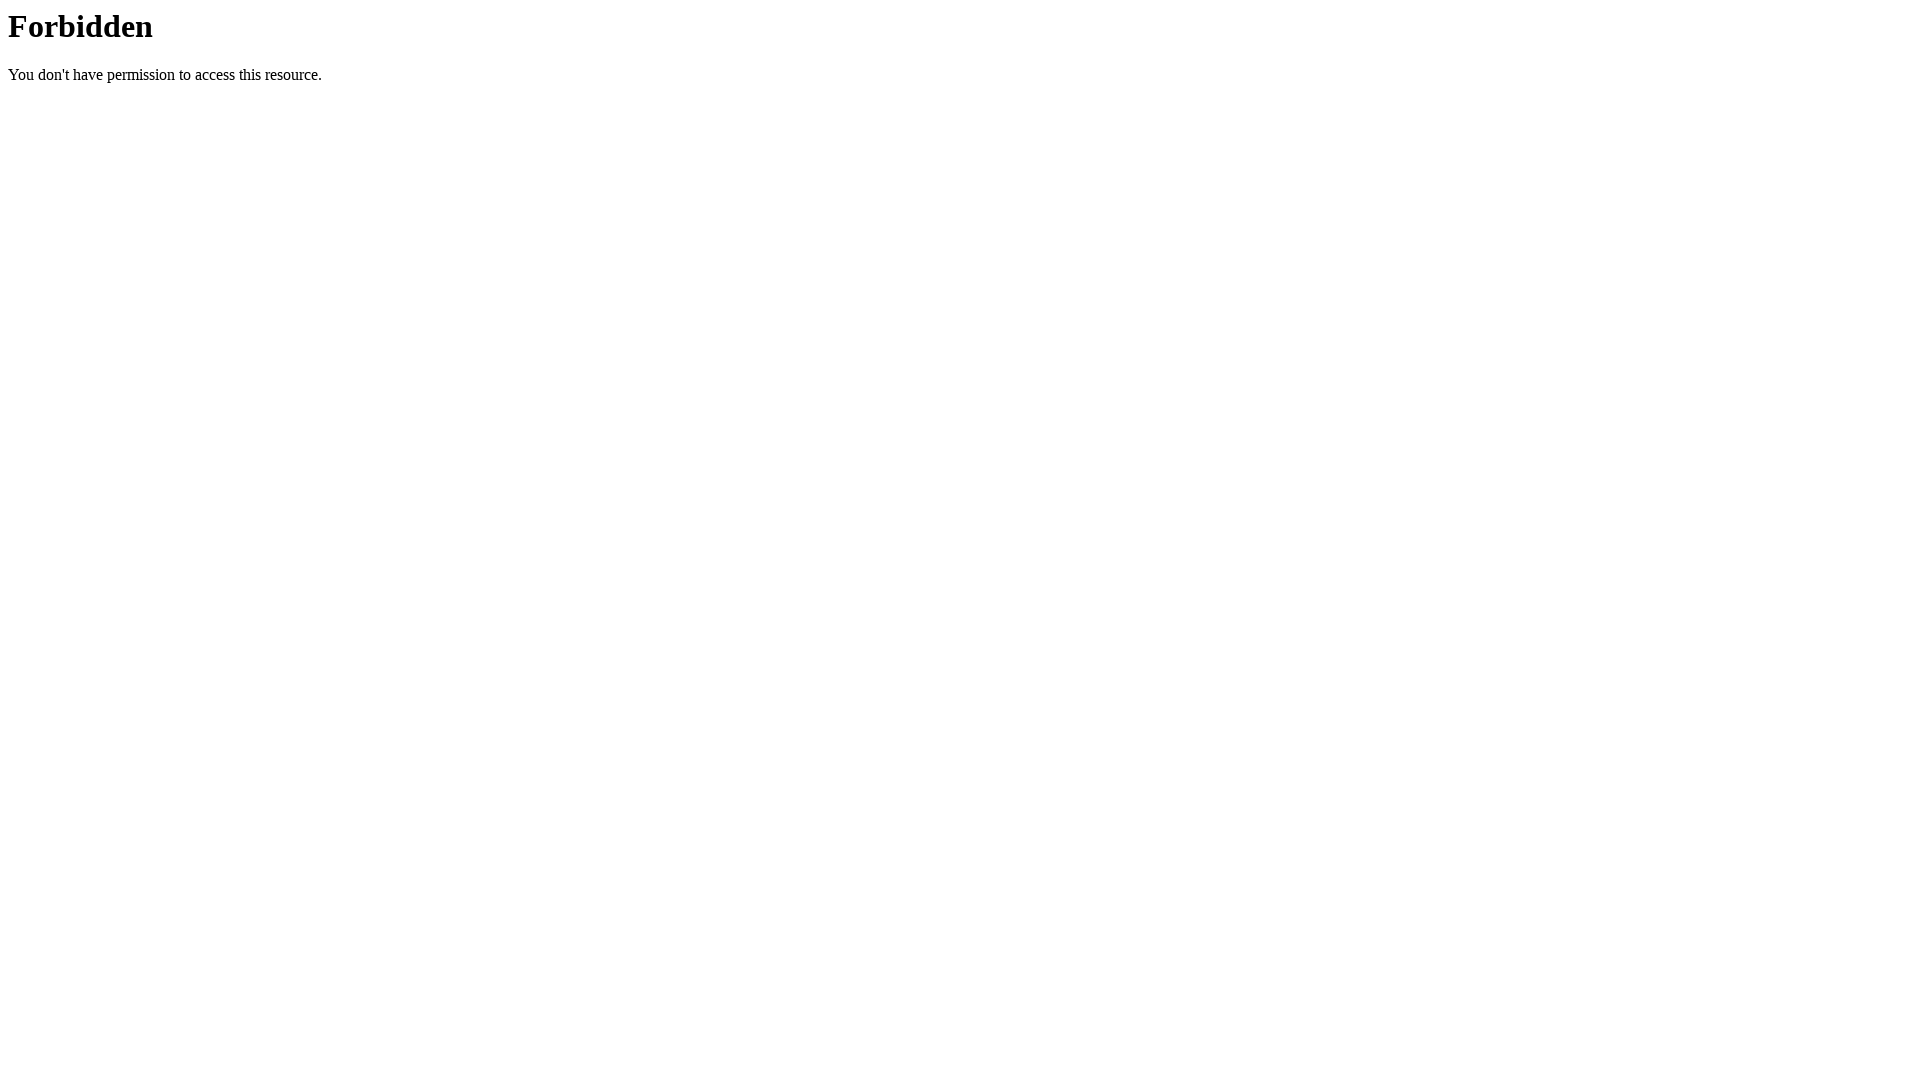

Retrieved page title: 403 Forbidden
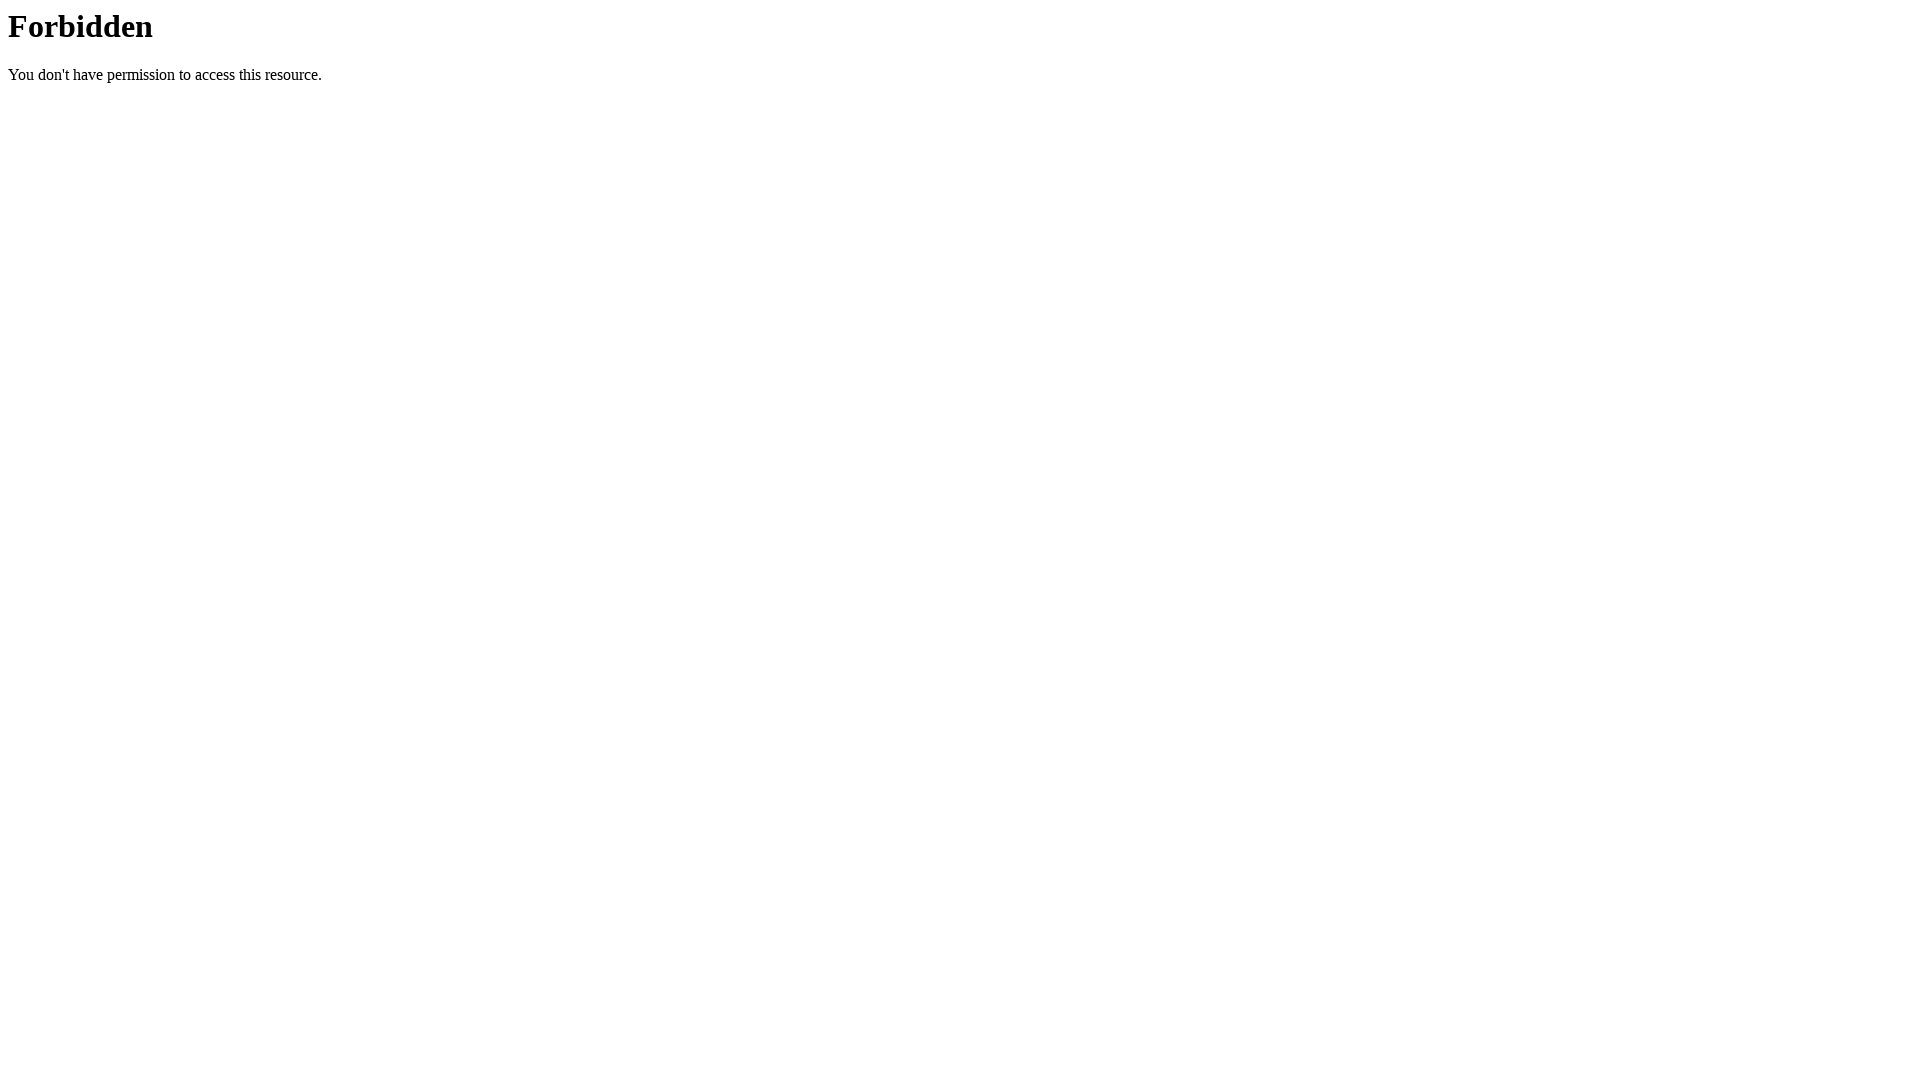

Page title verification failed - does not match expected value
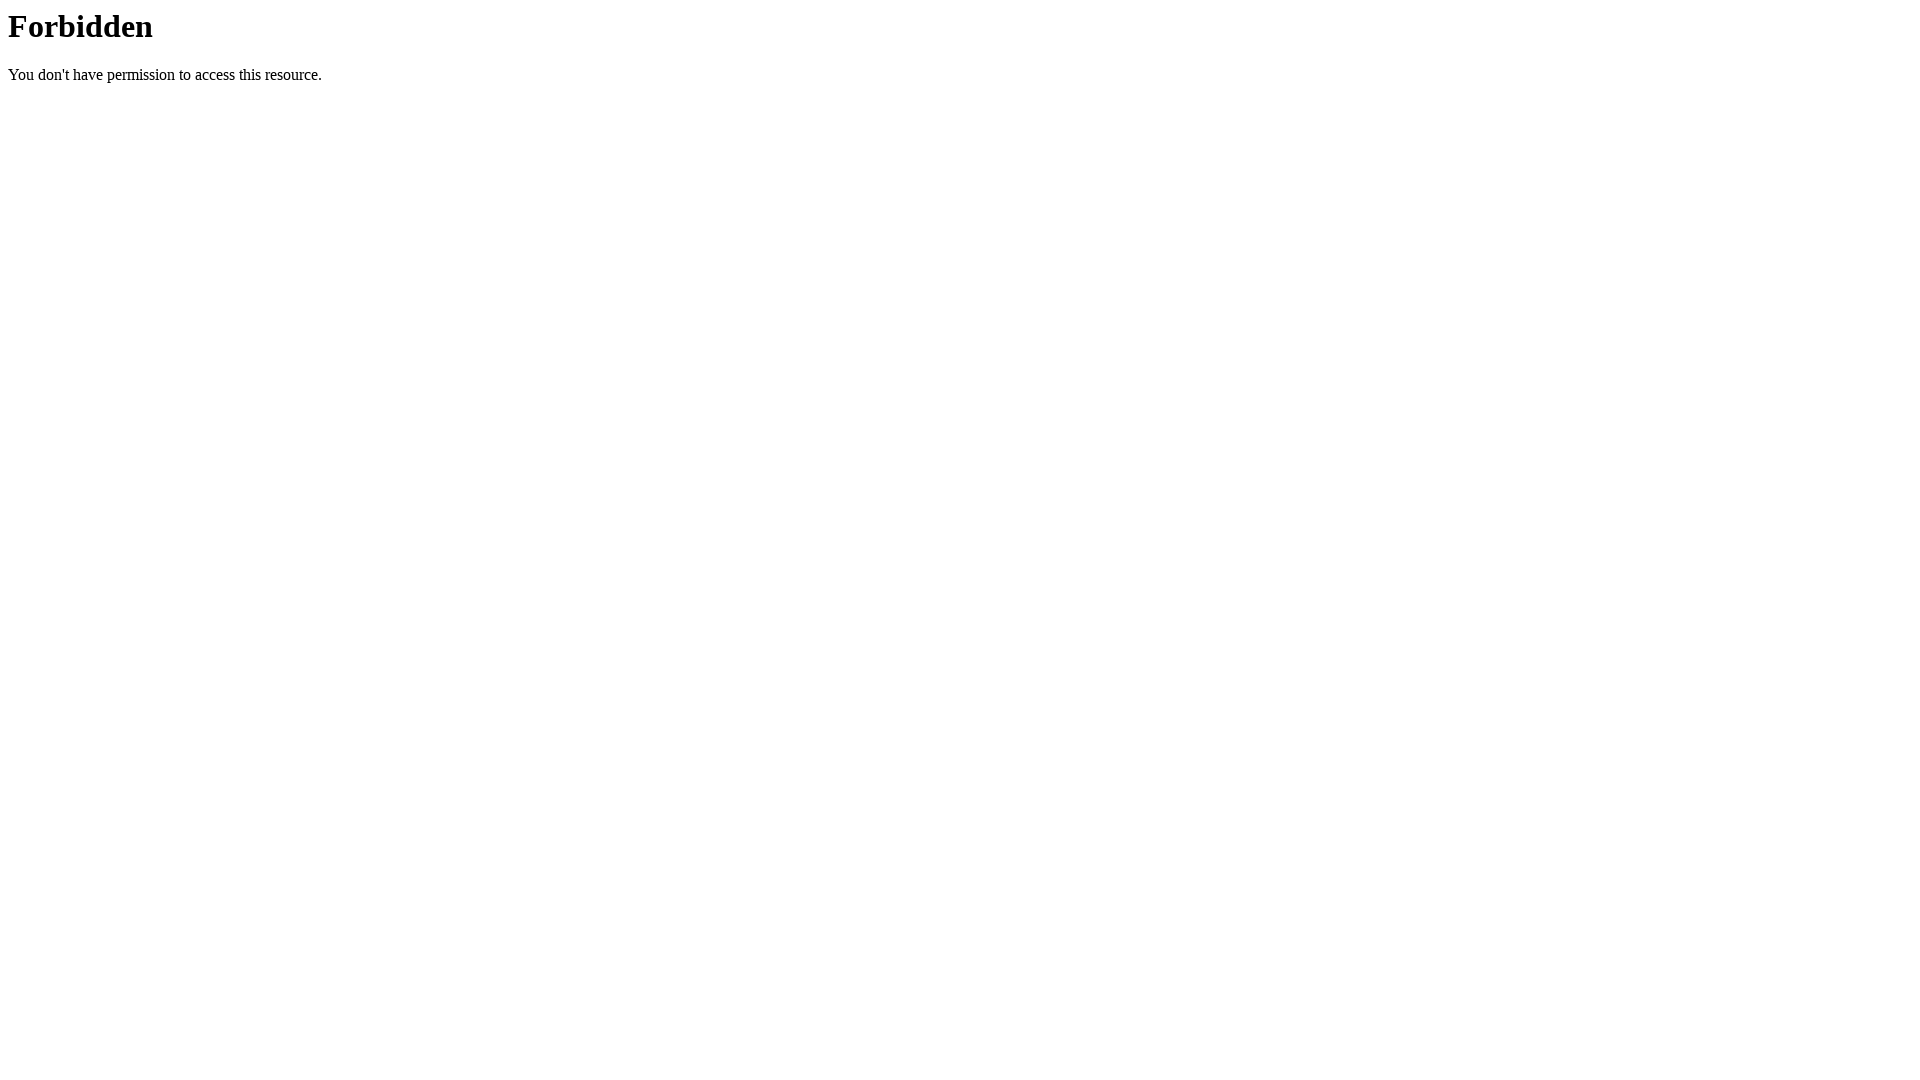

Printed page title result: 403 Forbidden
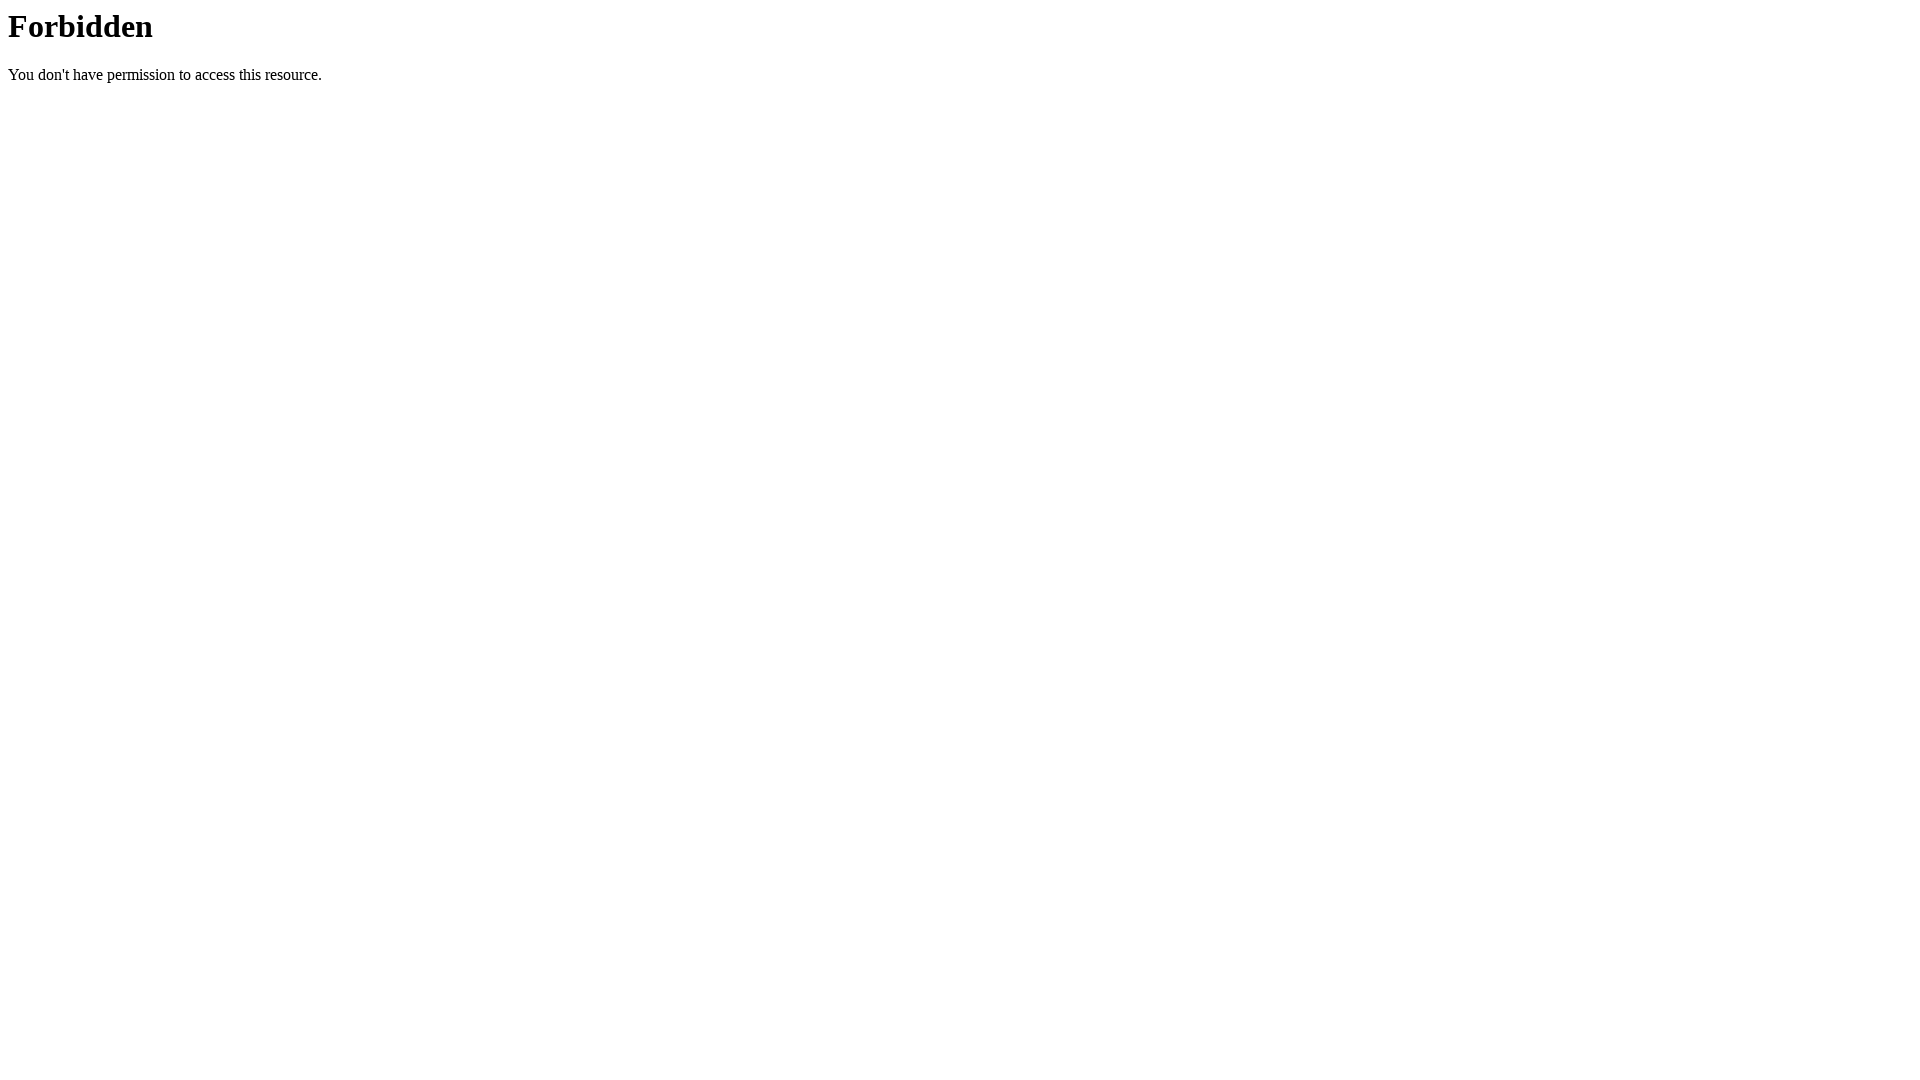

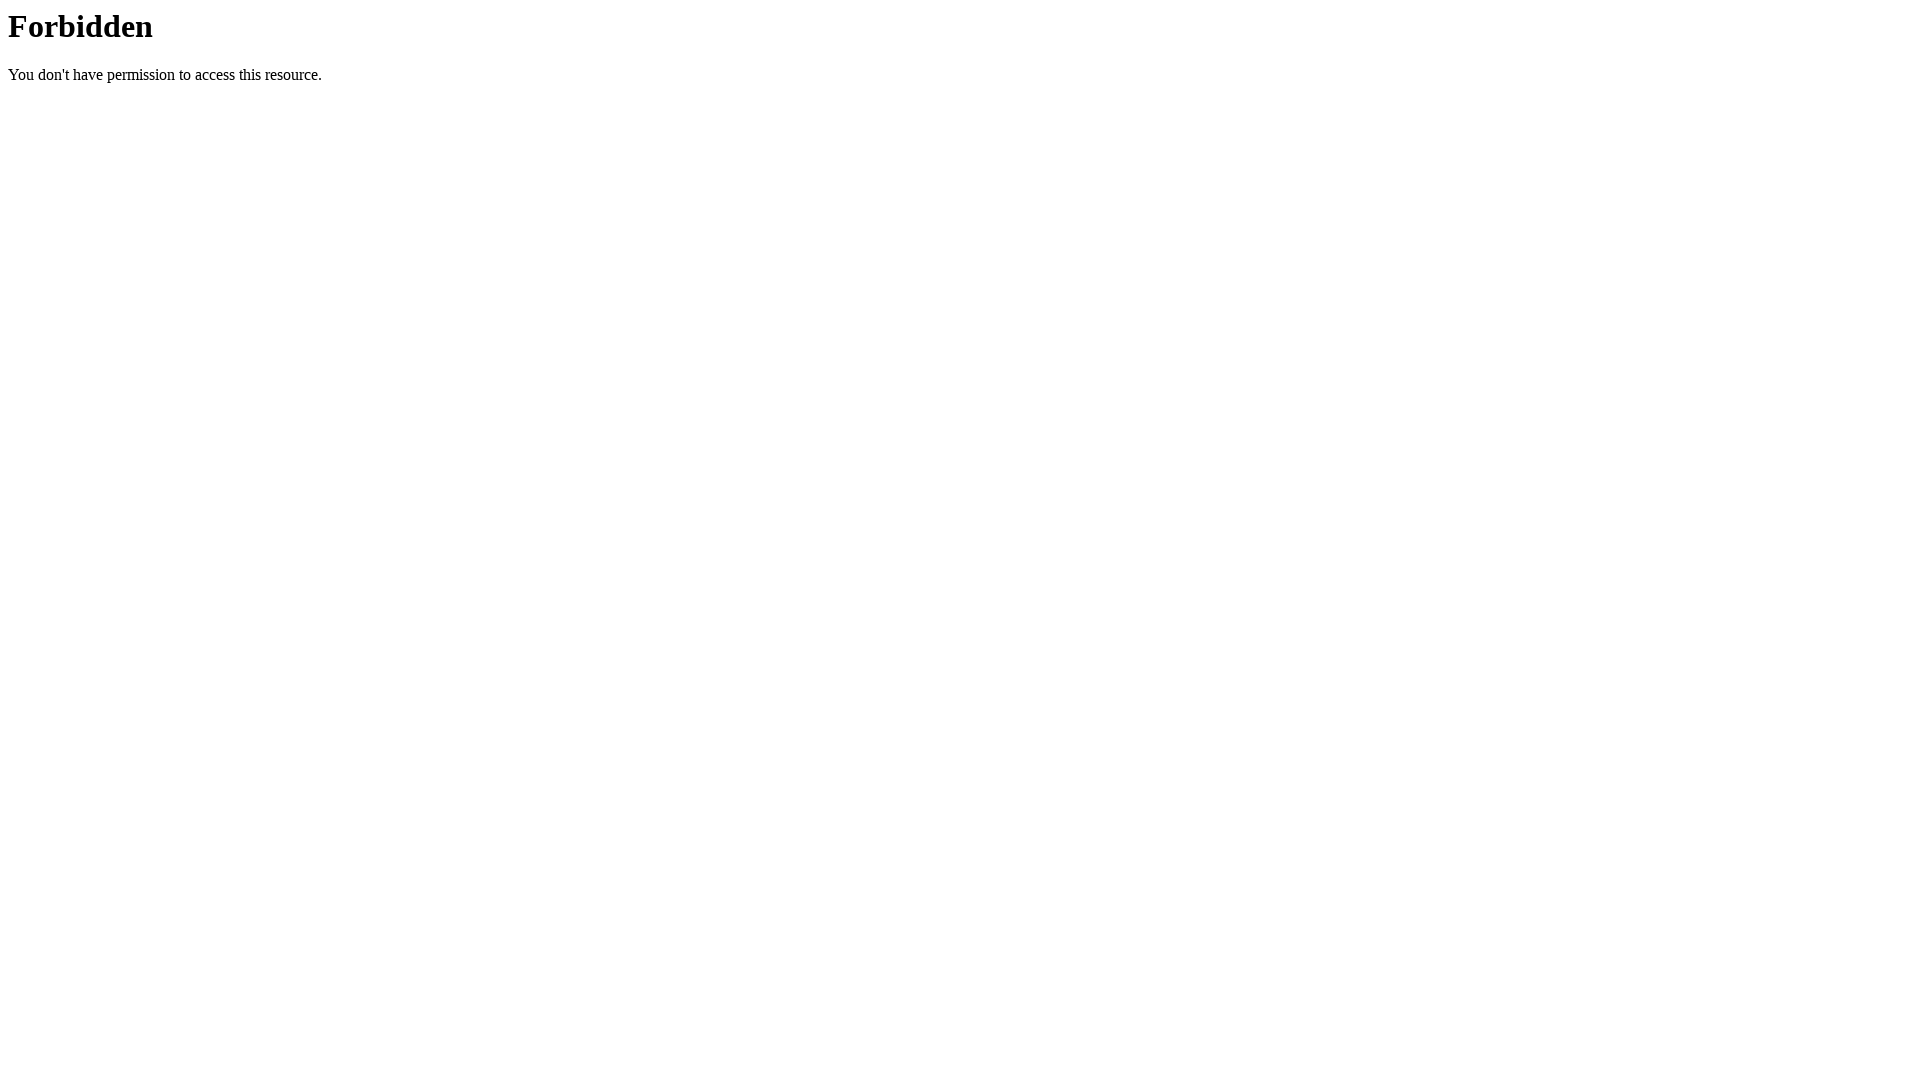